Tests dropdown selection functionality by selecting various options from different dropdown menus including fruits, superheroes, programming languages, and country

Starting URL: https://letcode.in/dropdowns

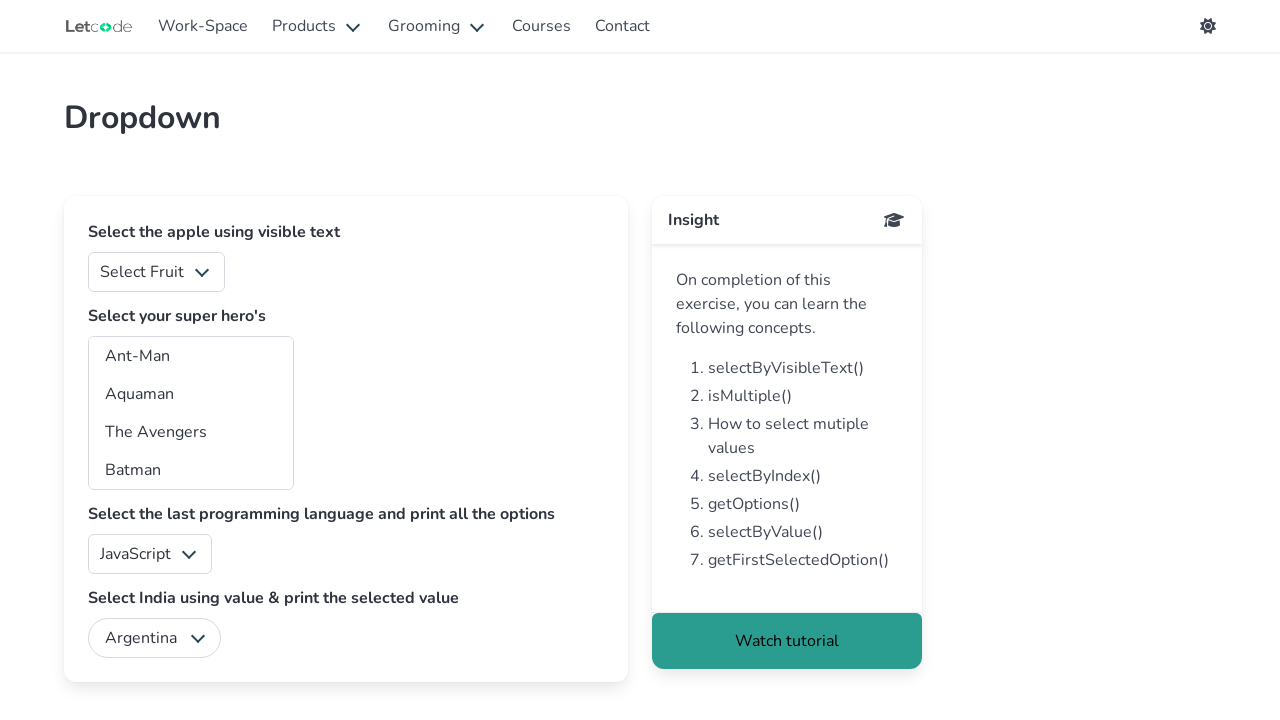

Selected 'Apple' from fruits dropdown on #fruits
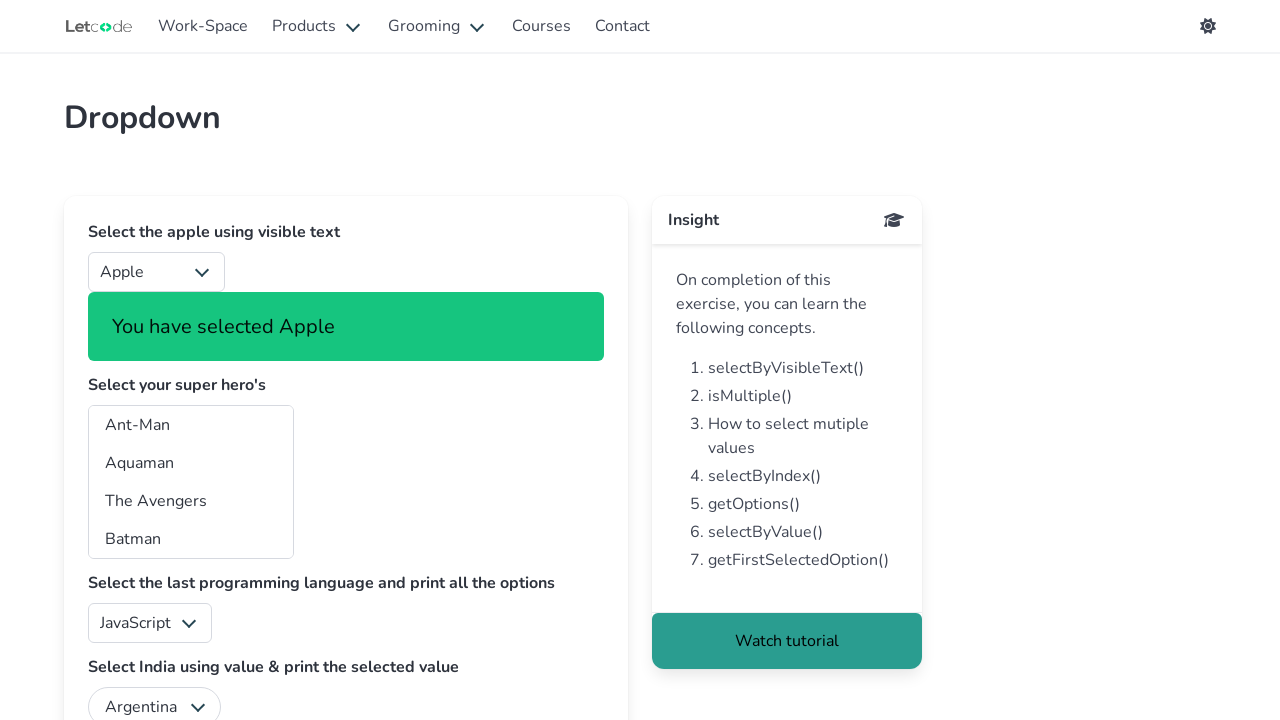

Selected multiple superheroes: Ant-Man, Doctor Strange, Thor, Wasp on #superheros
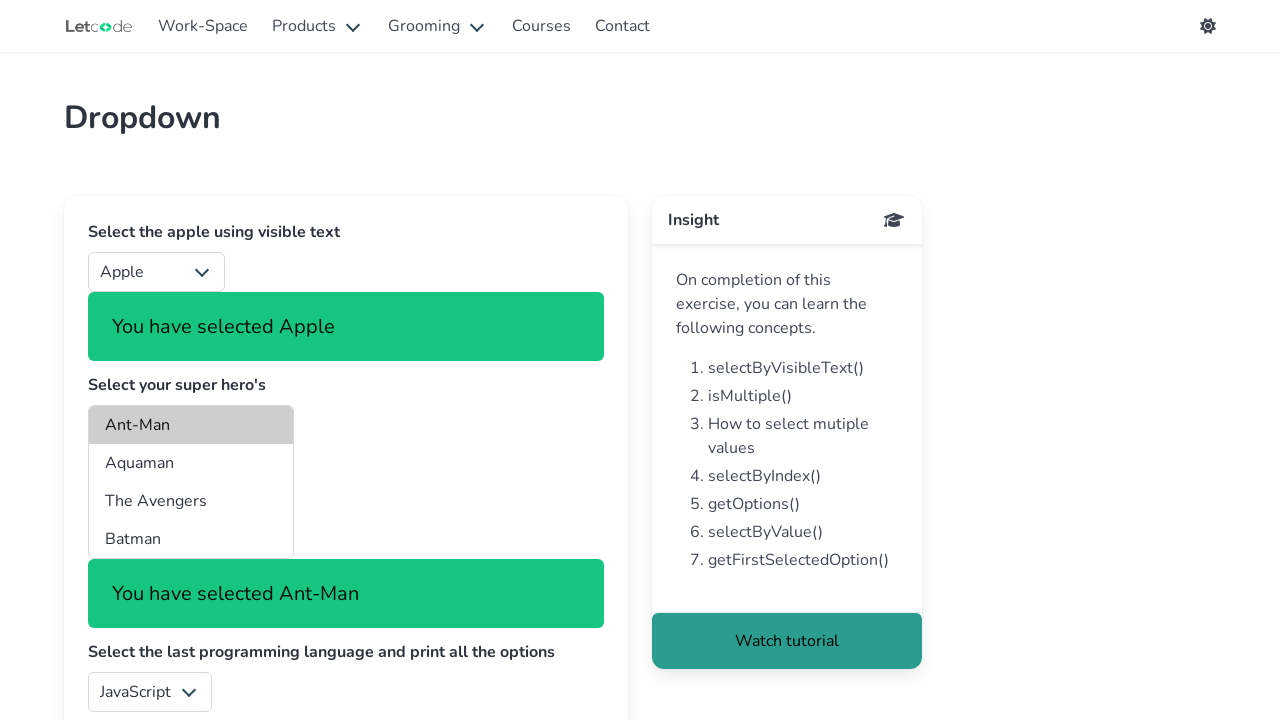

Selected 'C#' from programming languages dropdown on #lang
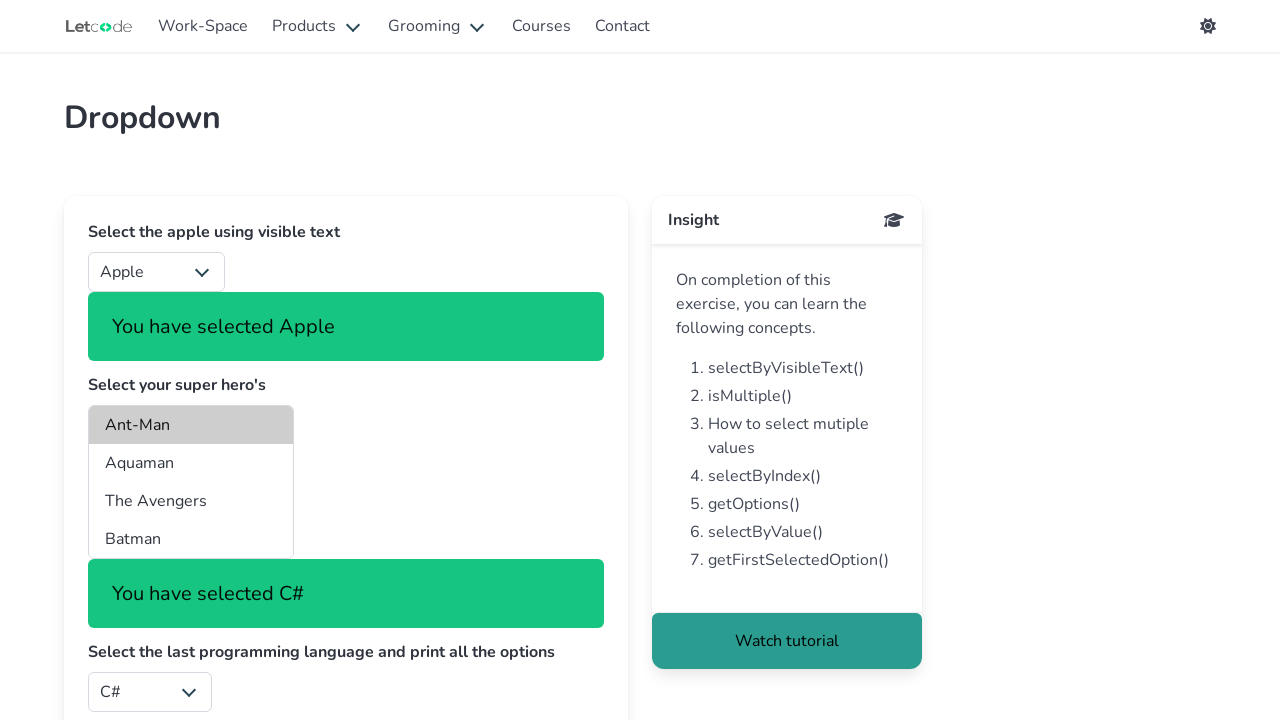

Selected 'India' from country dropdown on #country
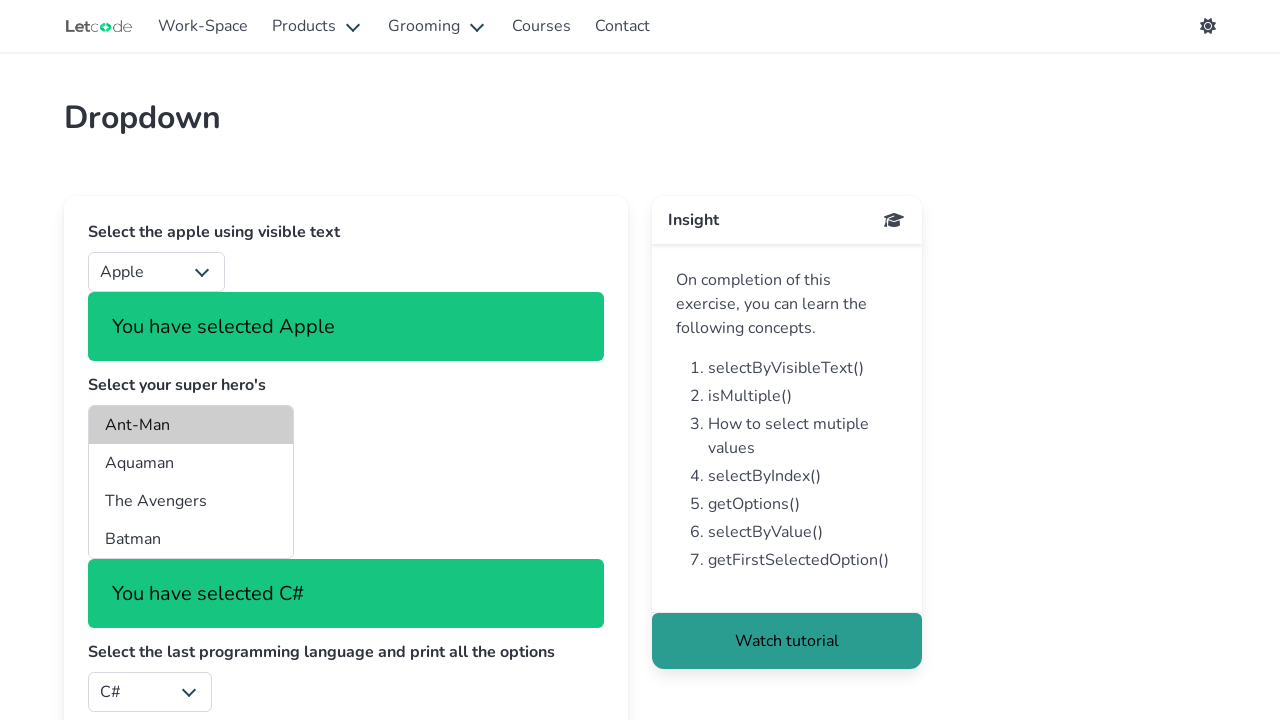

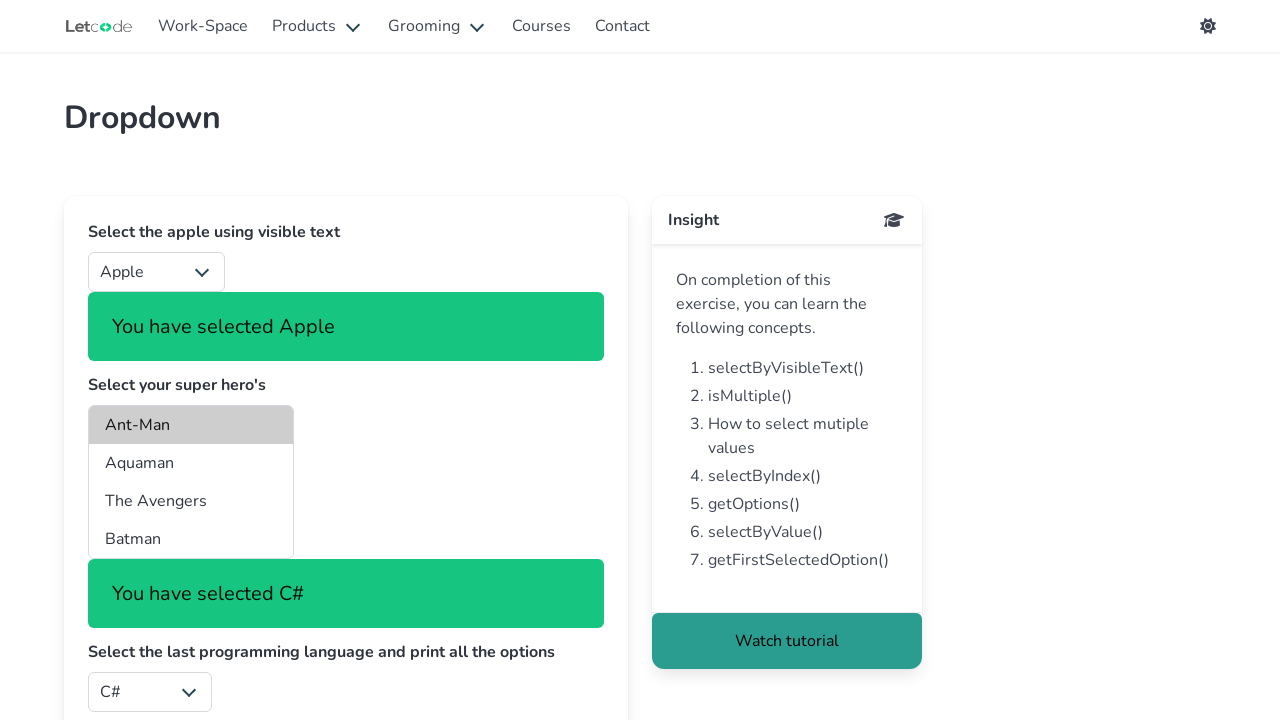